Tests the Fetch button functionality by clicking it and verifying that a new dog image is loaded

Starting URL: https://dog.ceo/dog-api

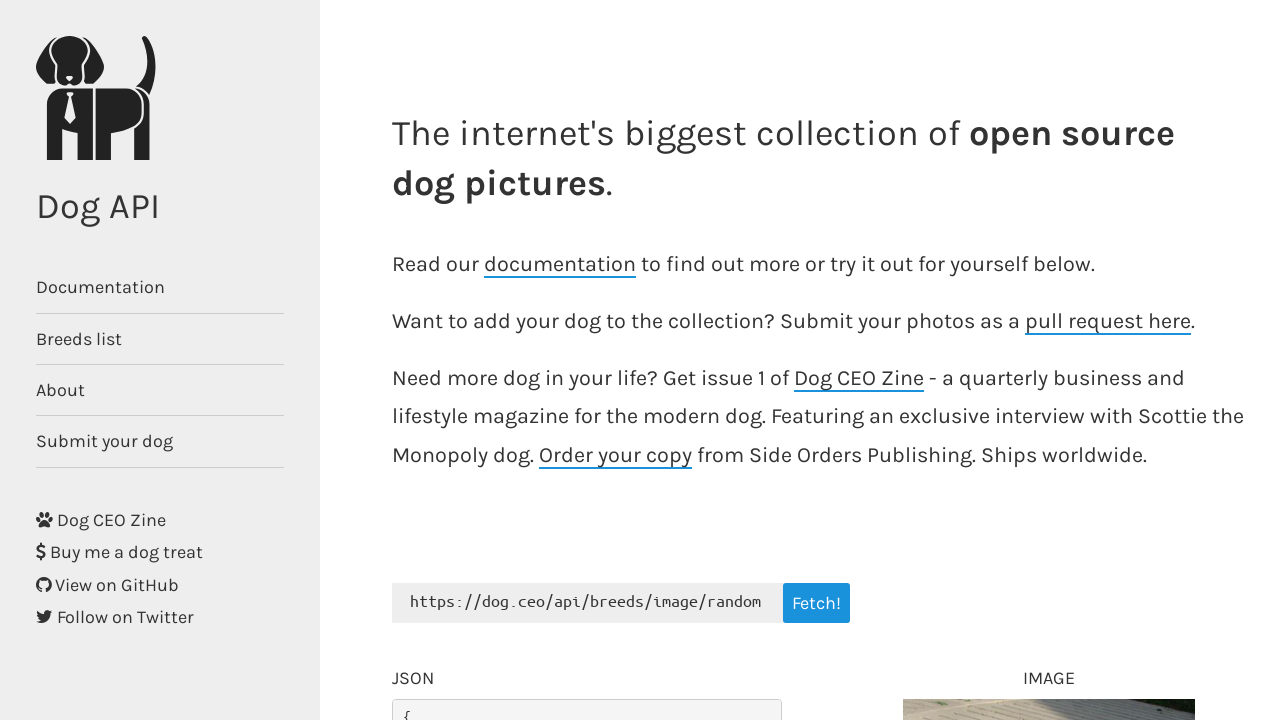

Retrieved initial JSON content from page
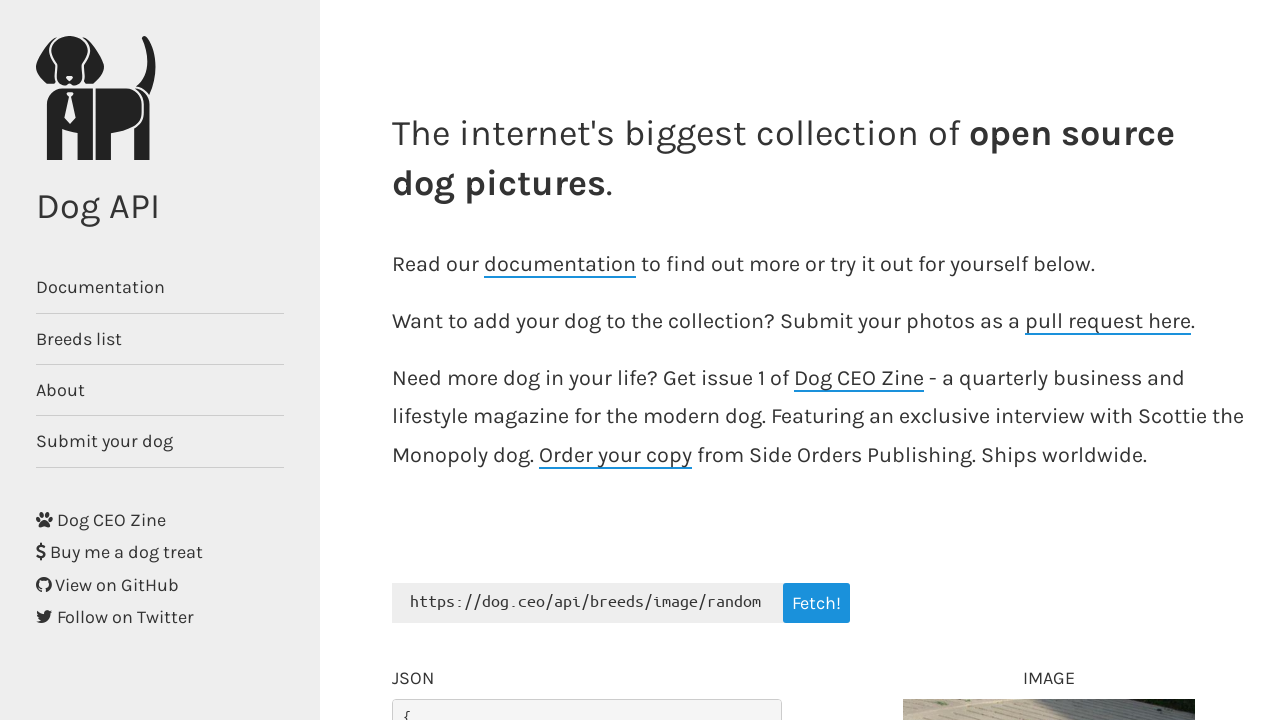

Clicked Fetch button to load a new dog image at (816, 603) on a.get-dog.button
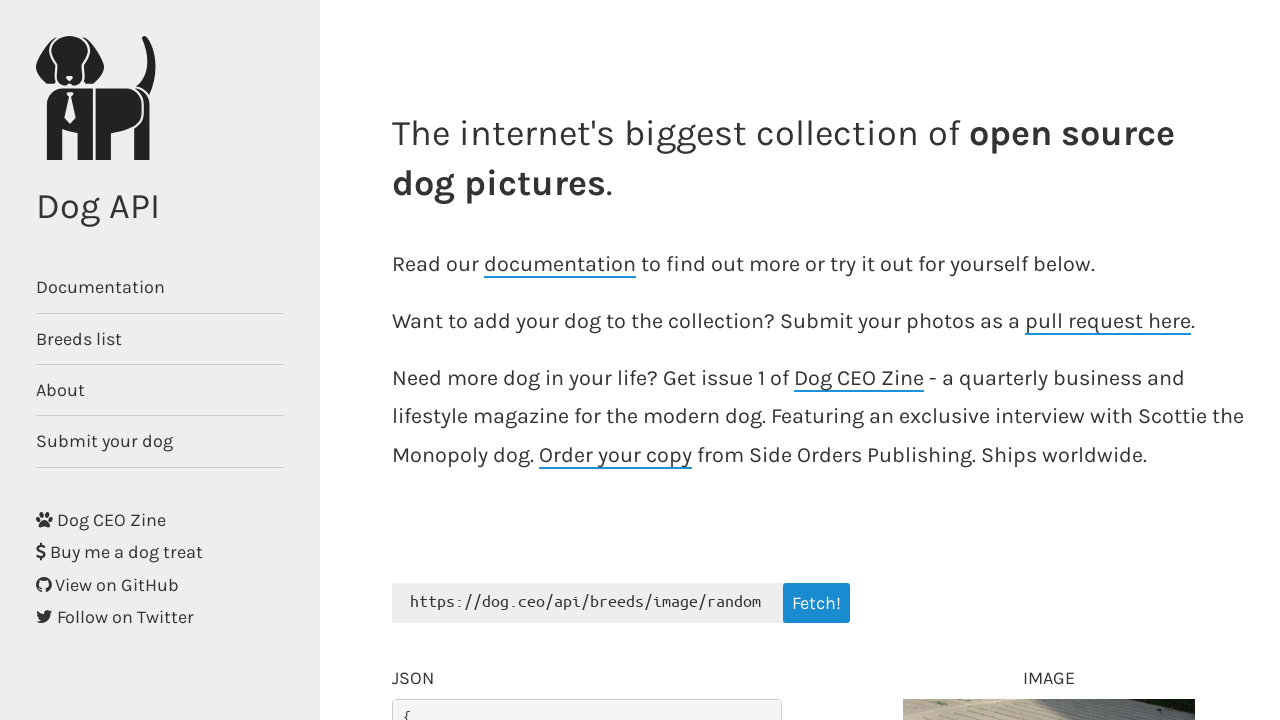

Waited 1 second for JSON content to update
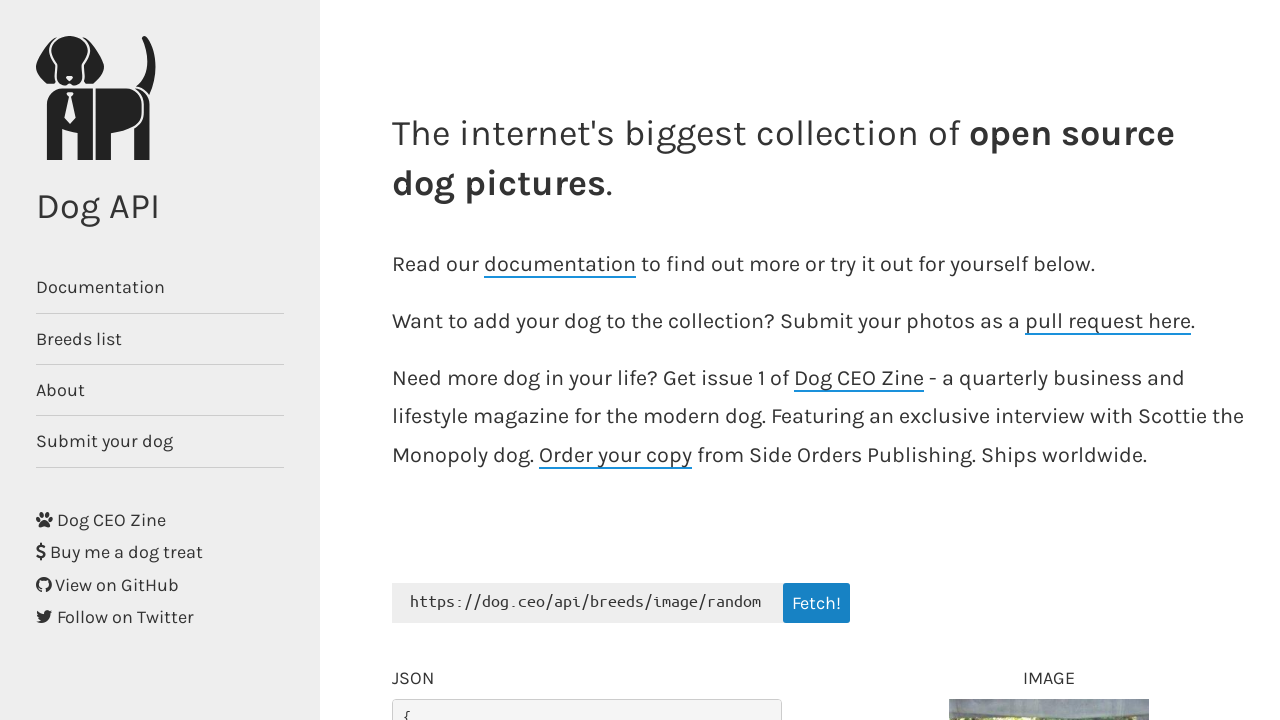

Retrieved updated JSON content from page
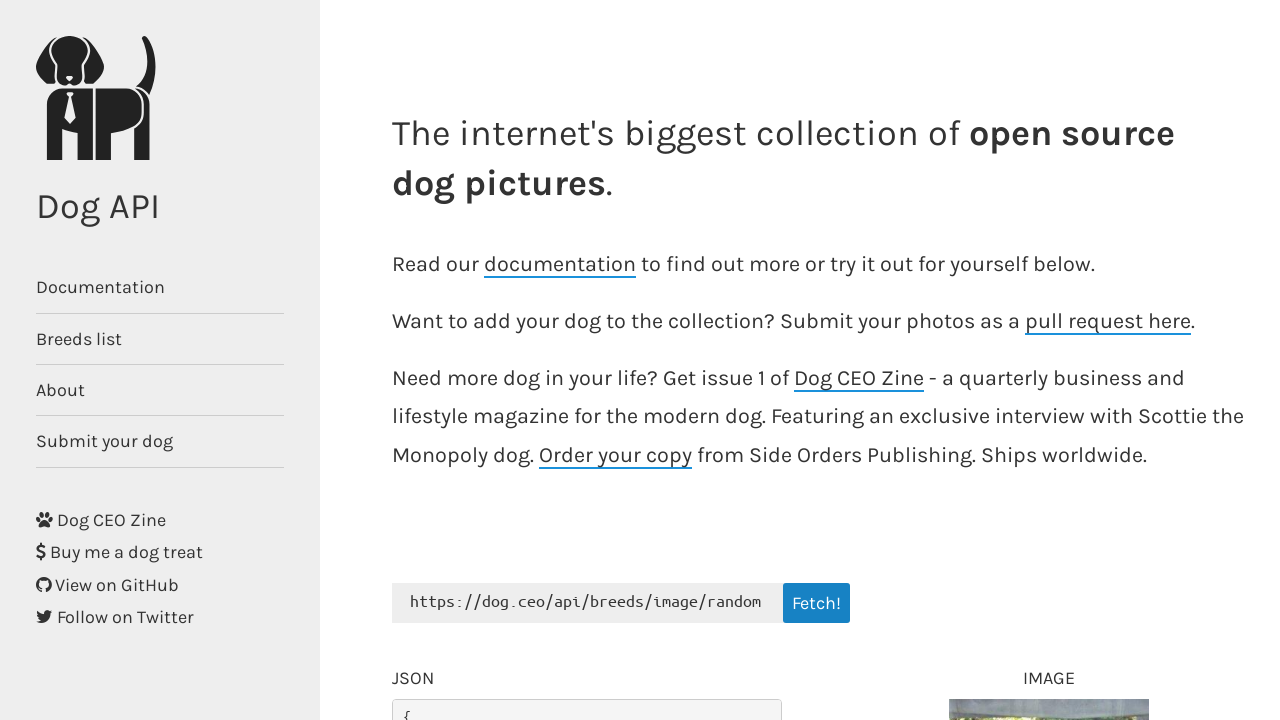

Verified that JSON content changed after clicking Fetch button
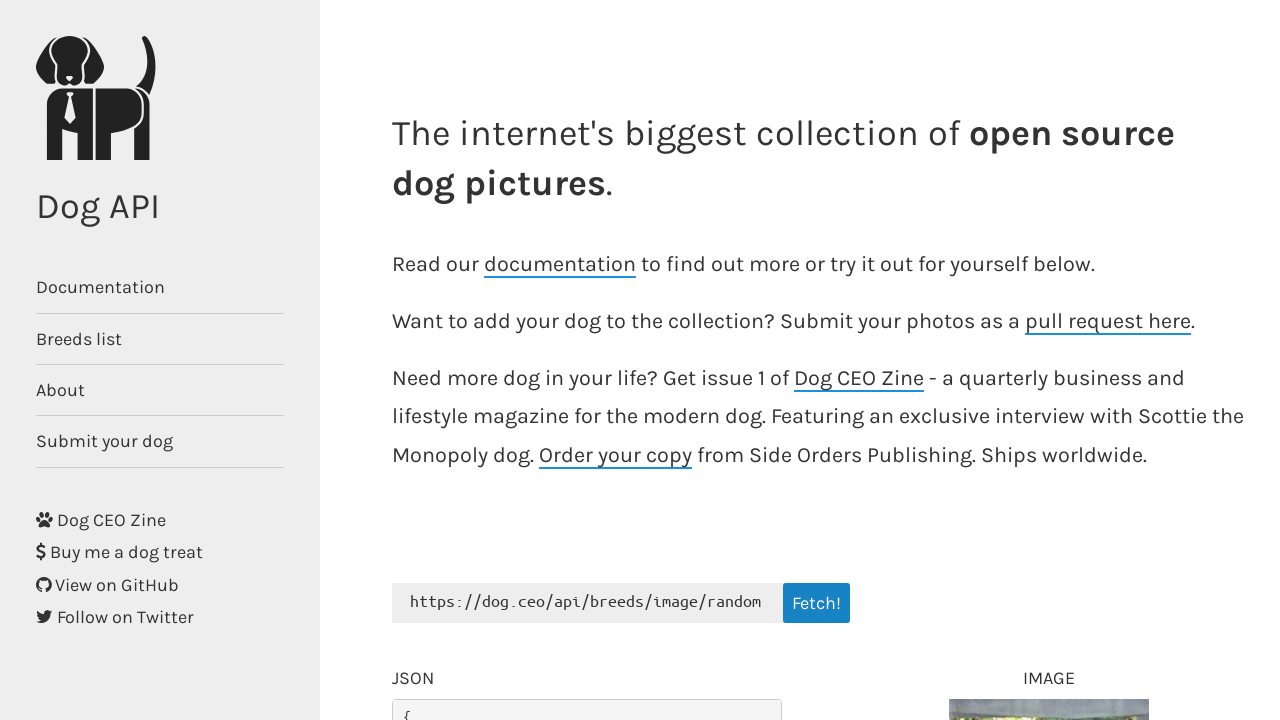

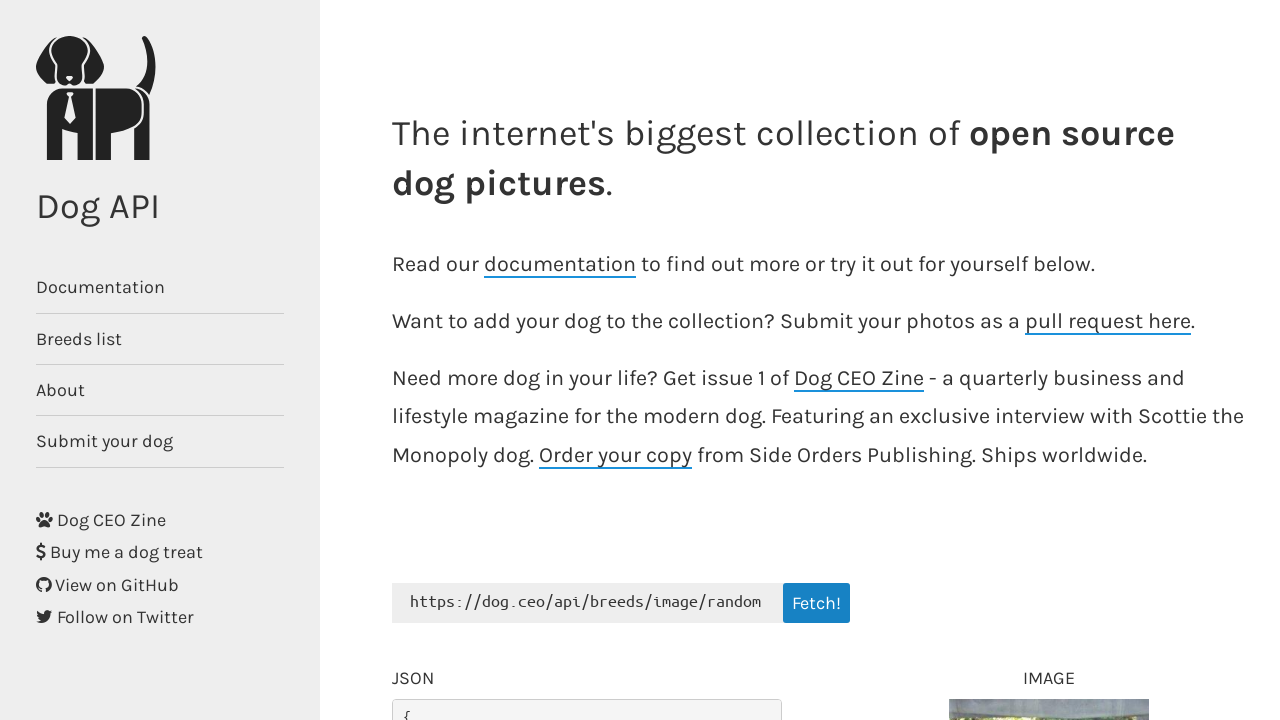